Navigates through multiple pages of Hacker News, waiting for article content to load on each page. Tests pagination functionality across several pages.

Starting URL: https://news.ycombinator.com/news?p=1

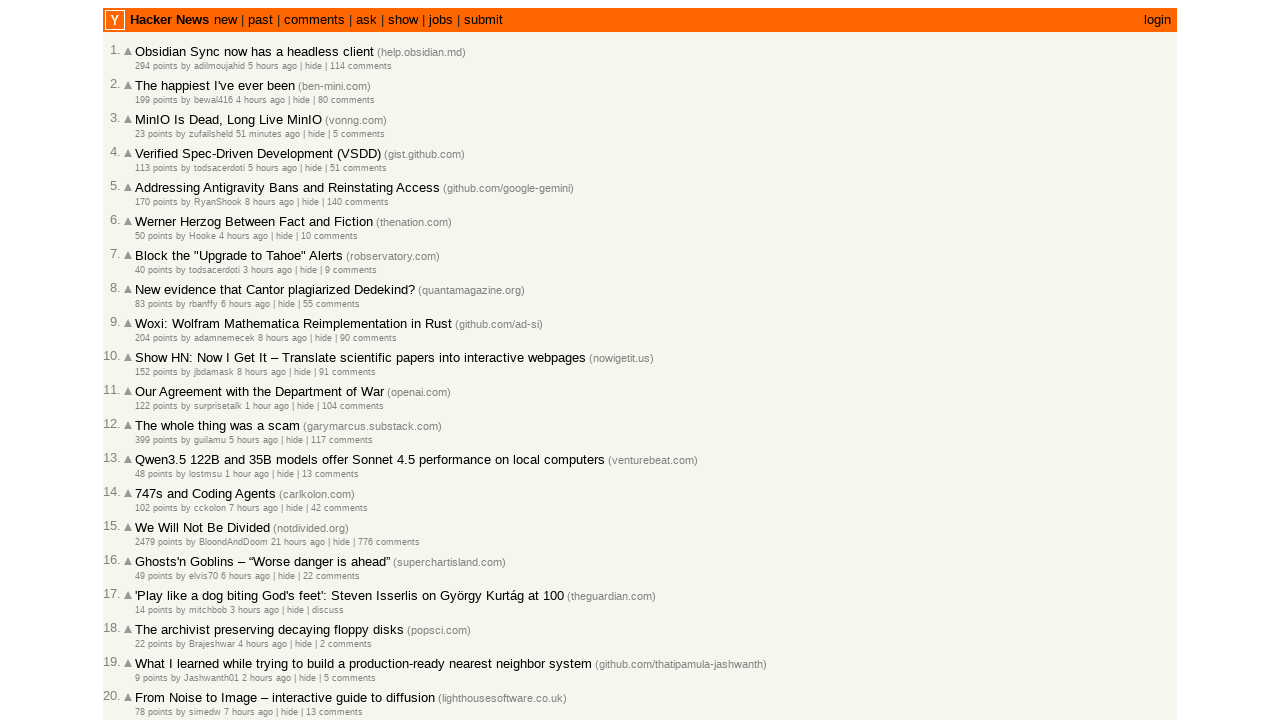

Waited for article rows to load on first page
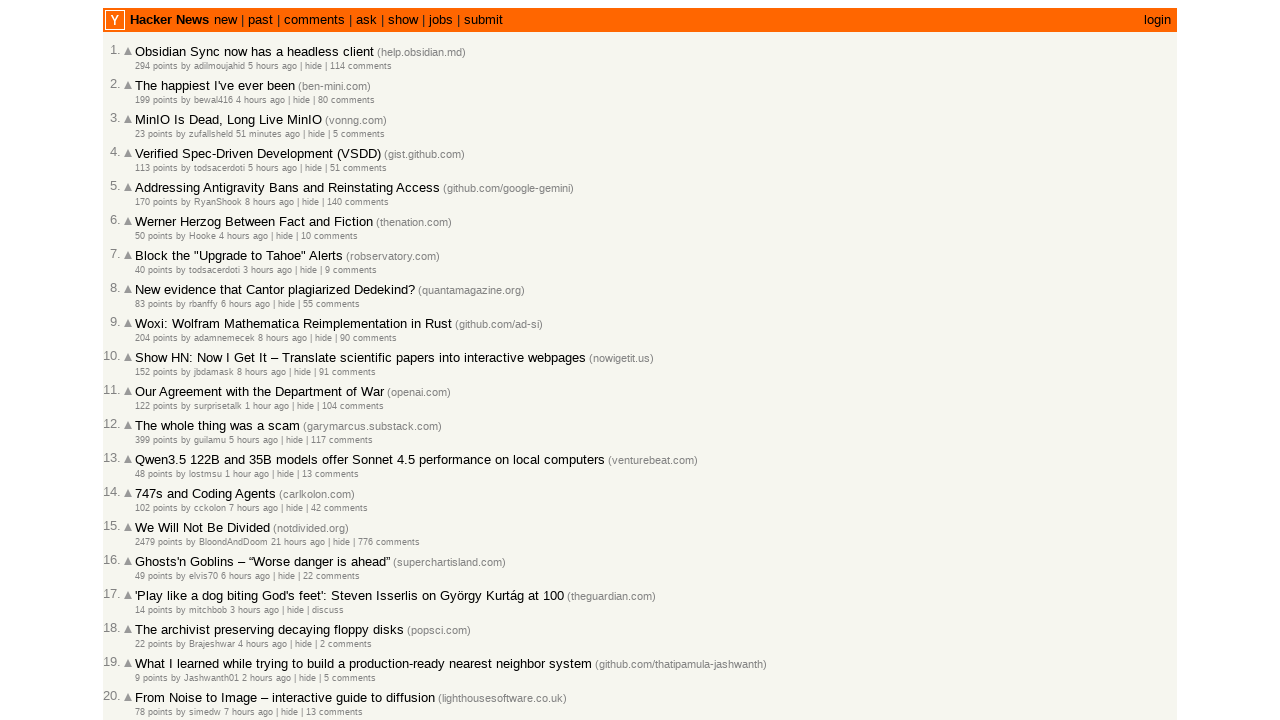

Navigated to Hacker News page 2
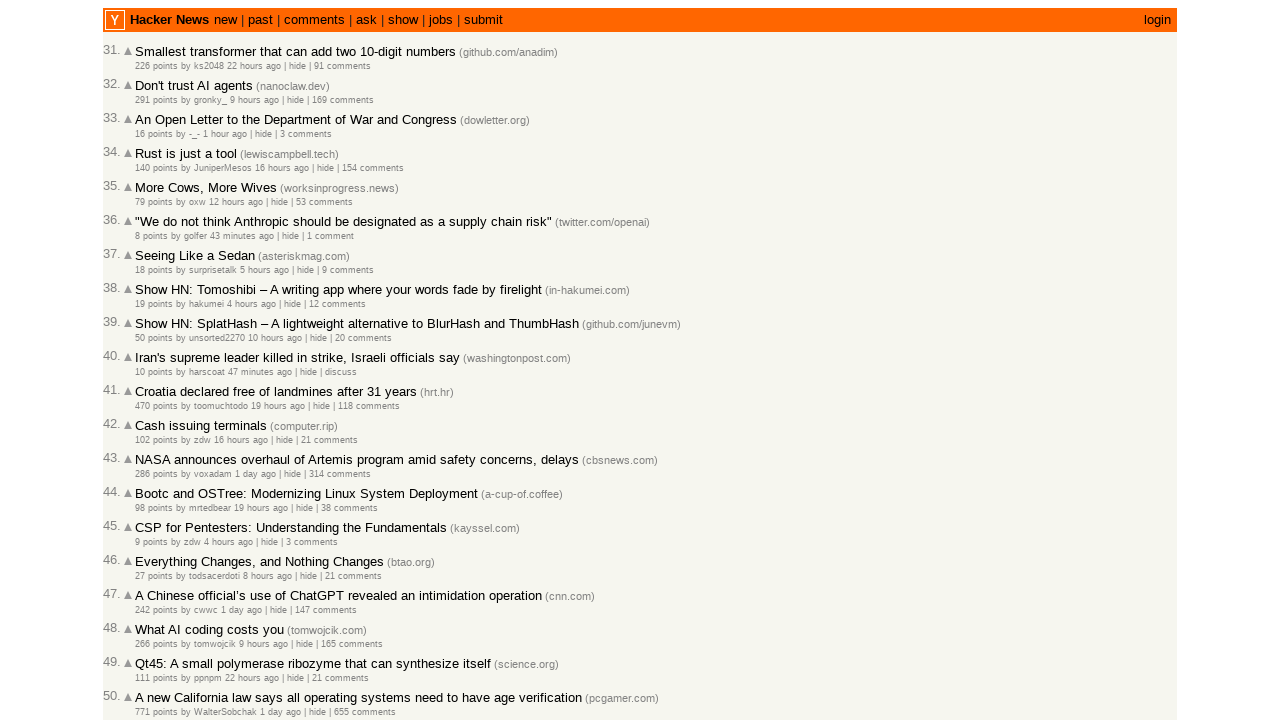

Waited for article rows to load on page 2
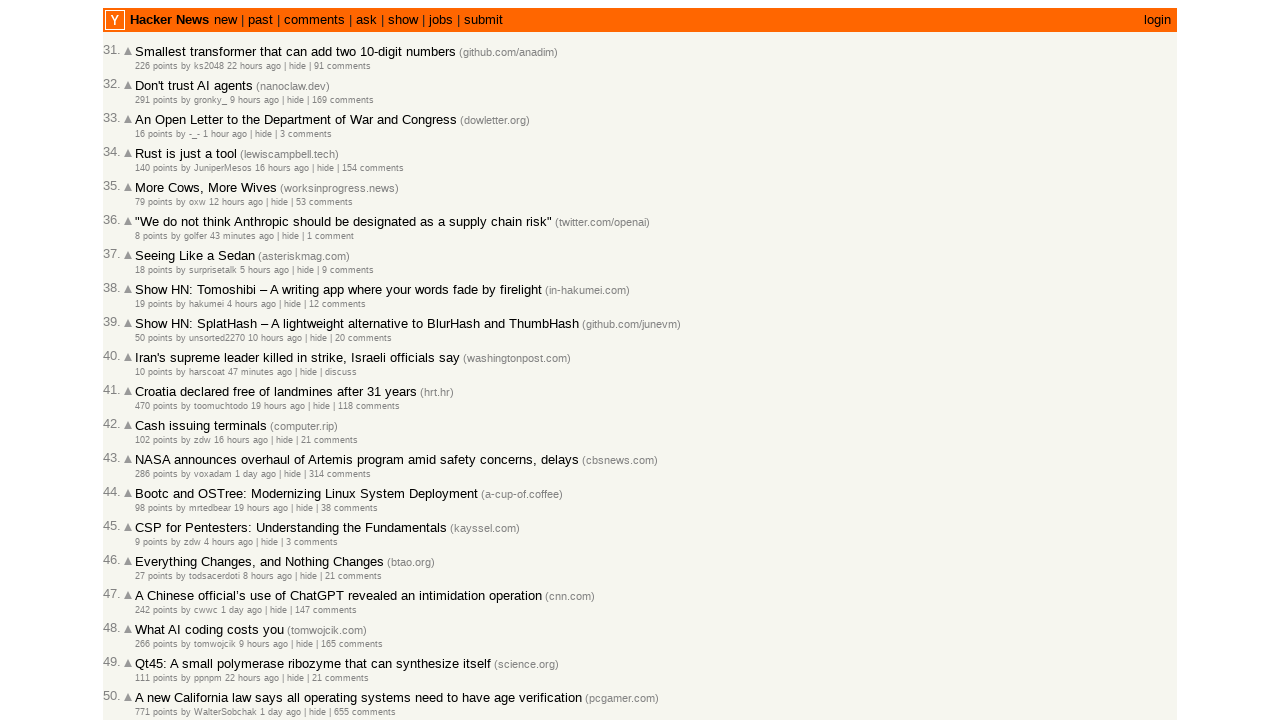

Navigated to Hacker News page 3
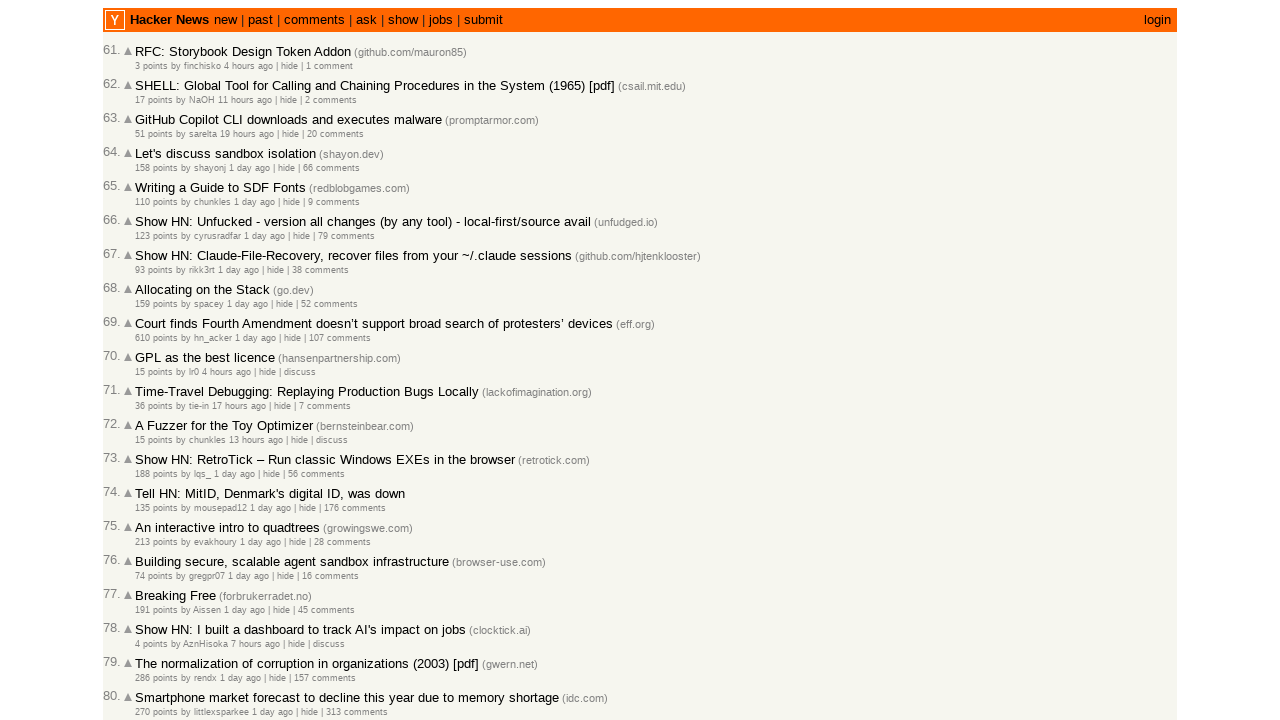

Waited for article rows to load on page 3
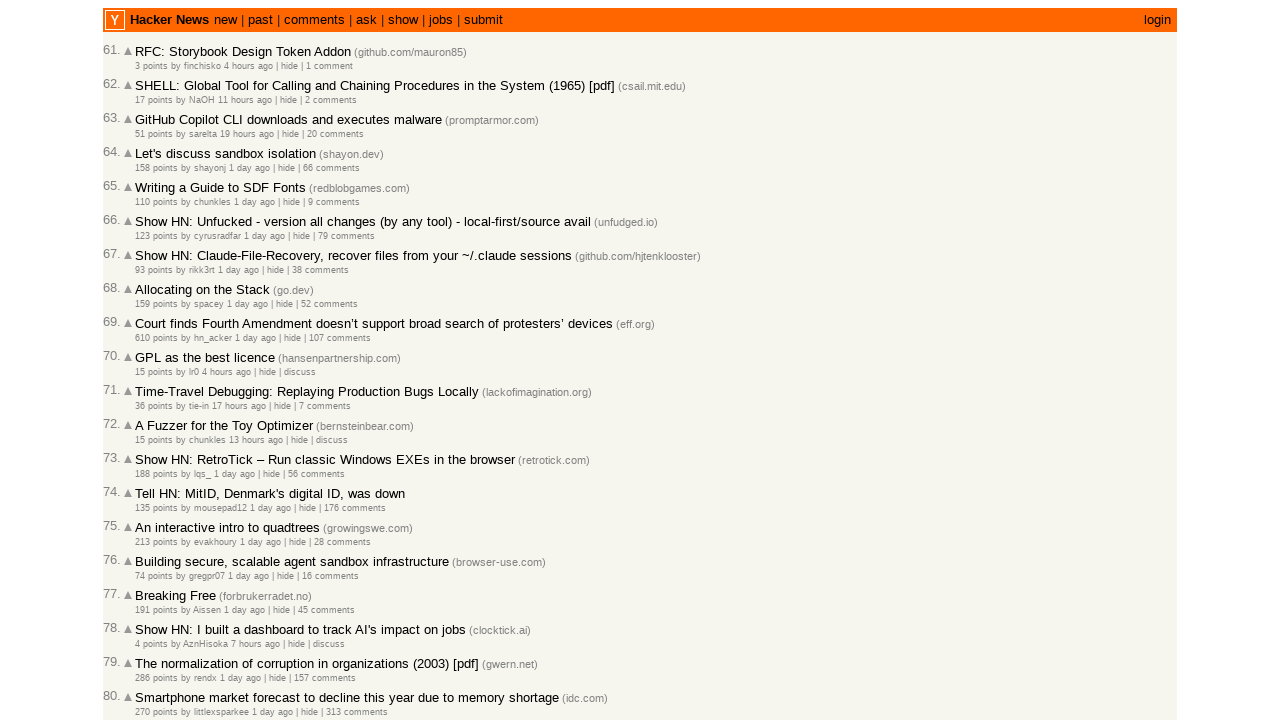

Navigated to Hacker News page 4
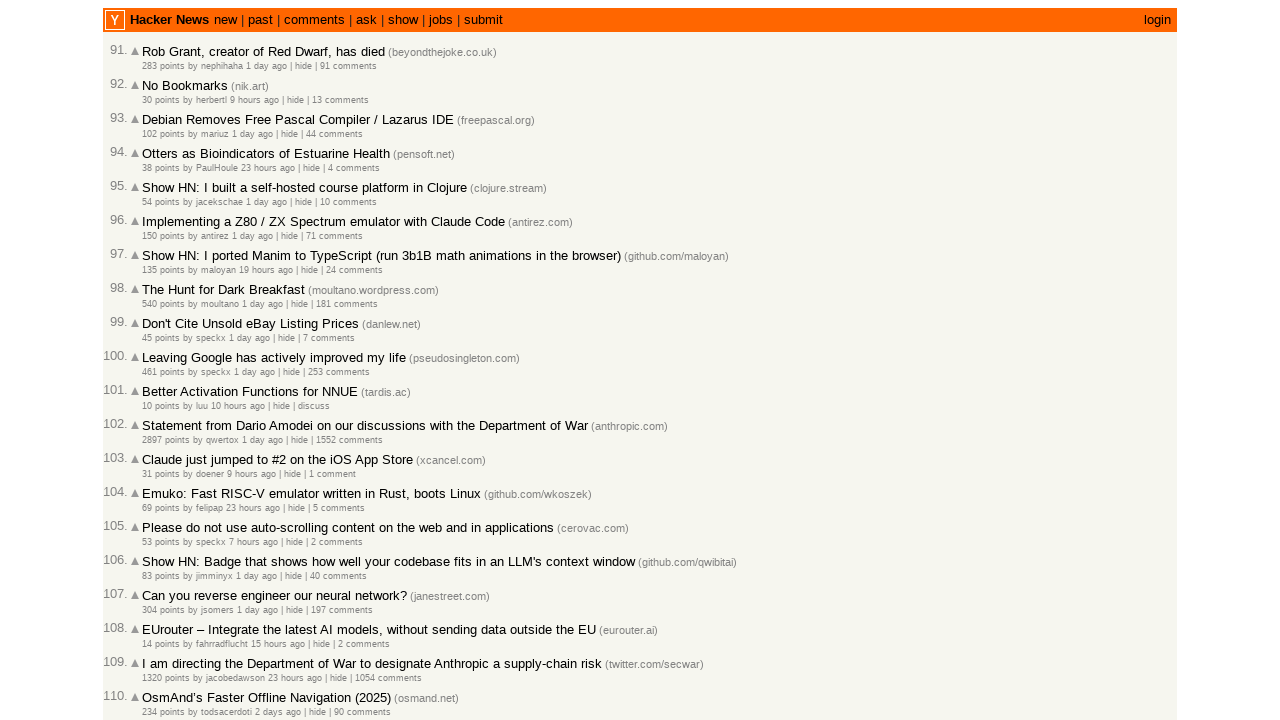

Waited for article rows to load on page 4
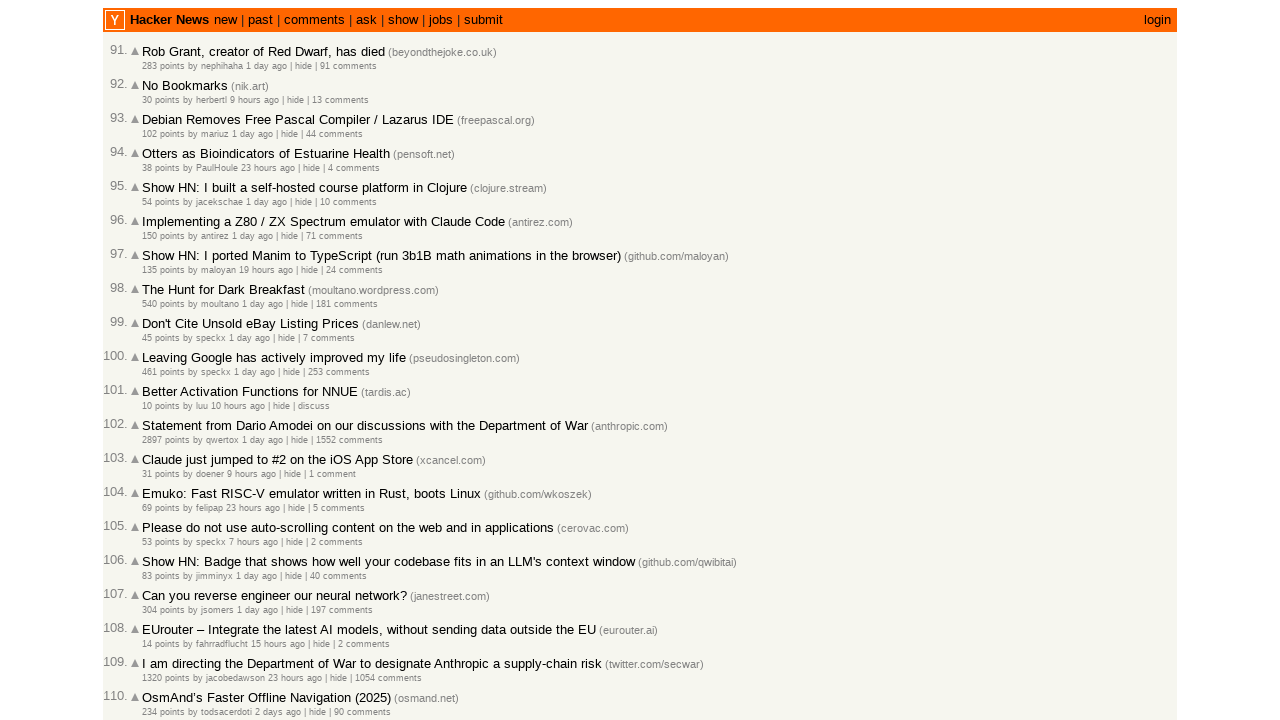

Navigated to Hacker News page 5
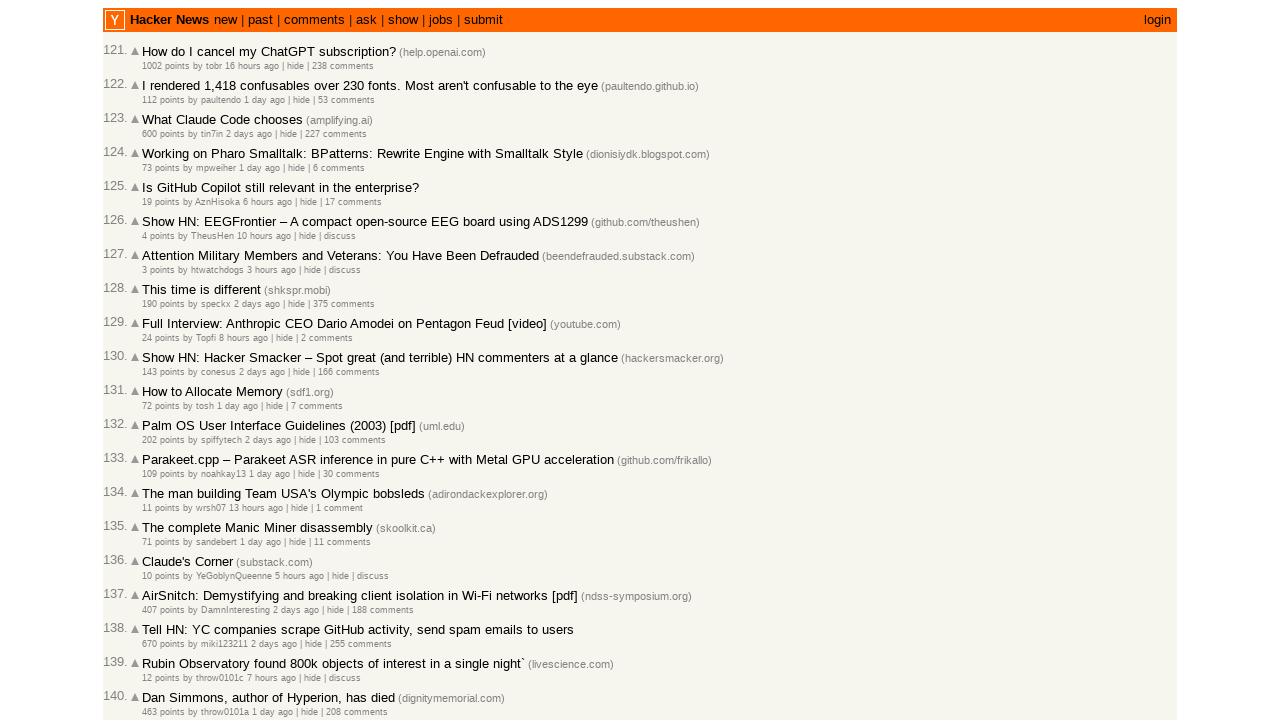

Waited for article rows to load on page 5
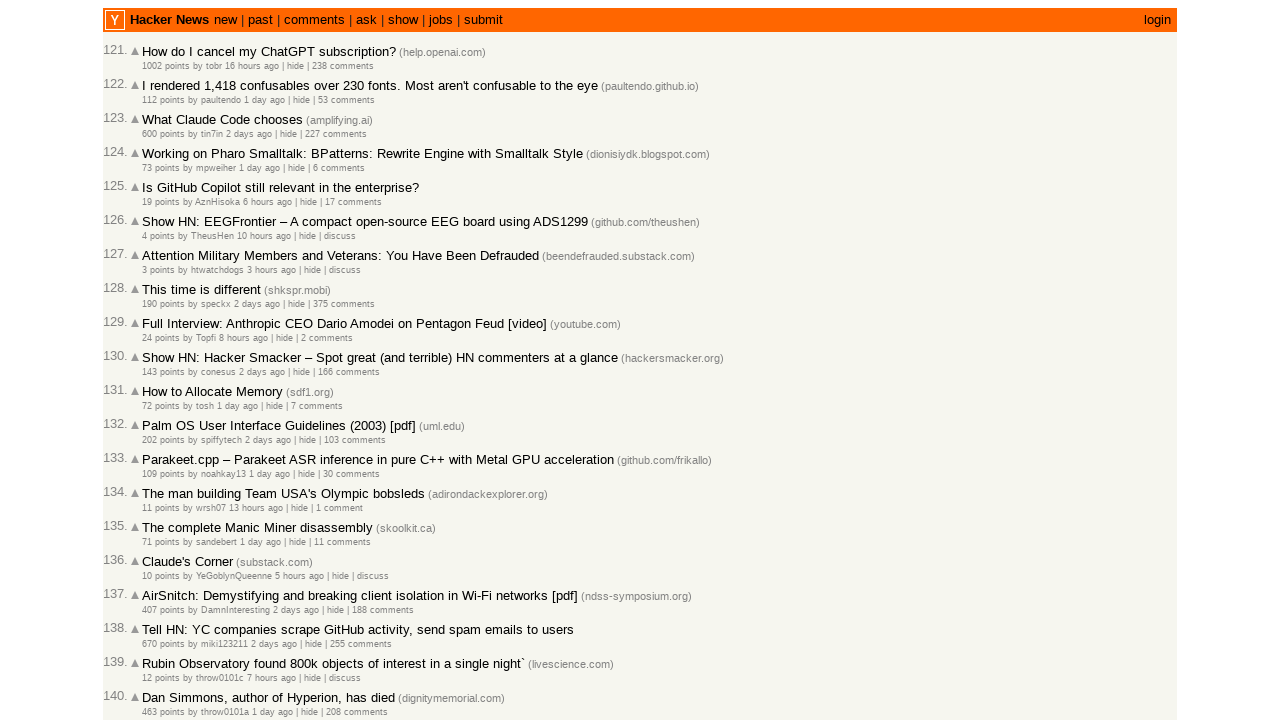

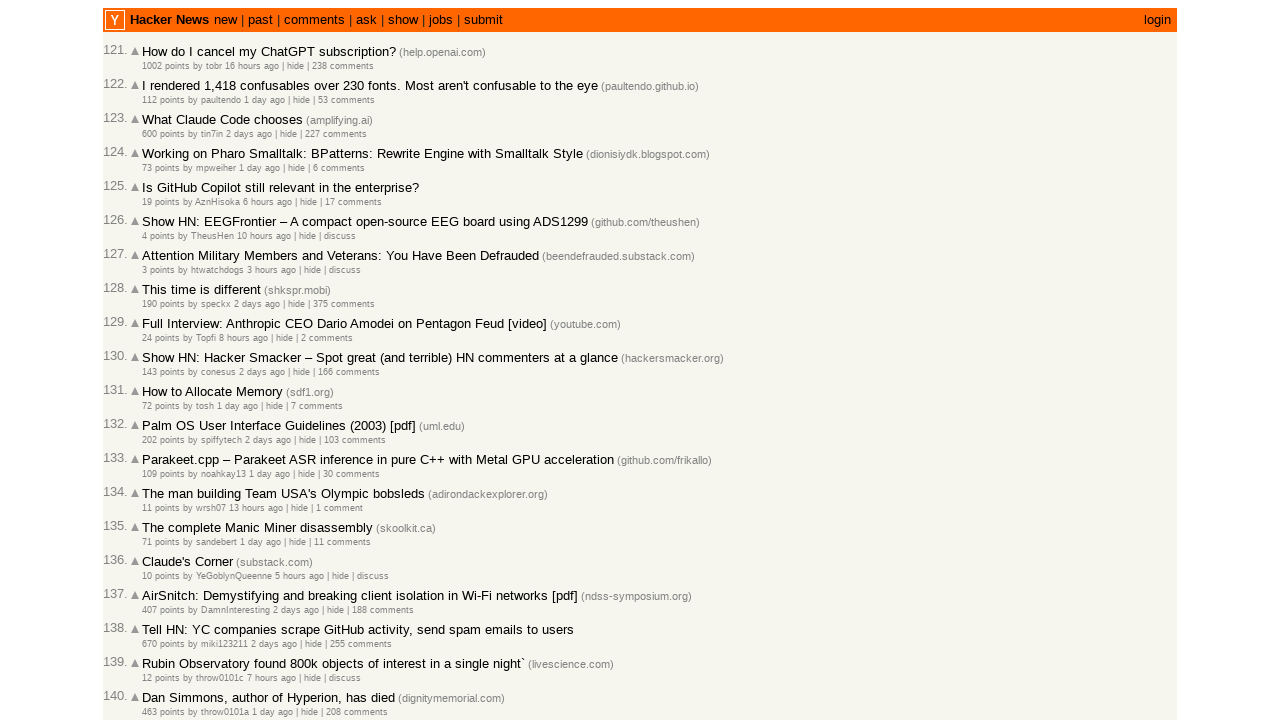